Tests adding a carrot product to cart by searching and clicking ADD TO CART button

Starting URL: https://rahulshettyacademy.com/seleniumPractise/#/

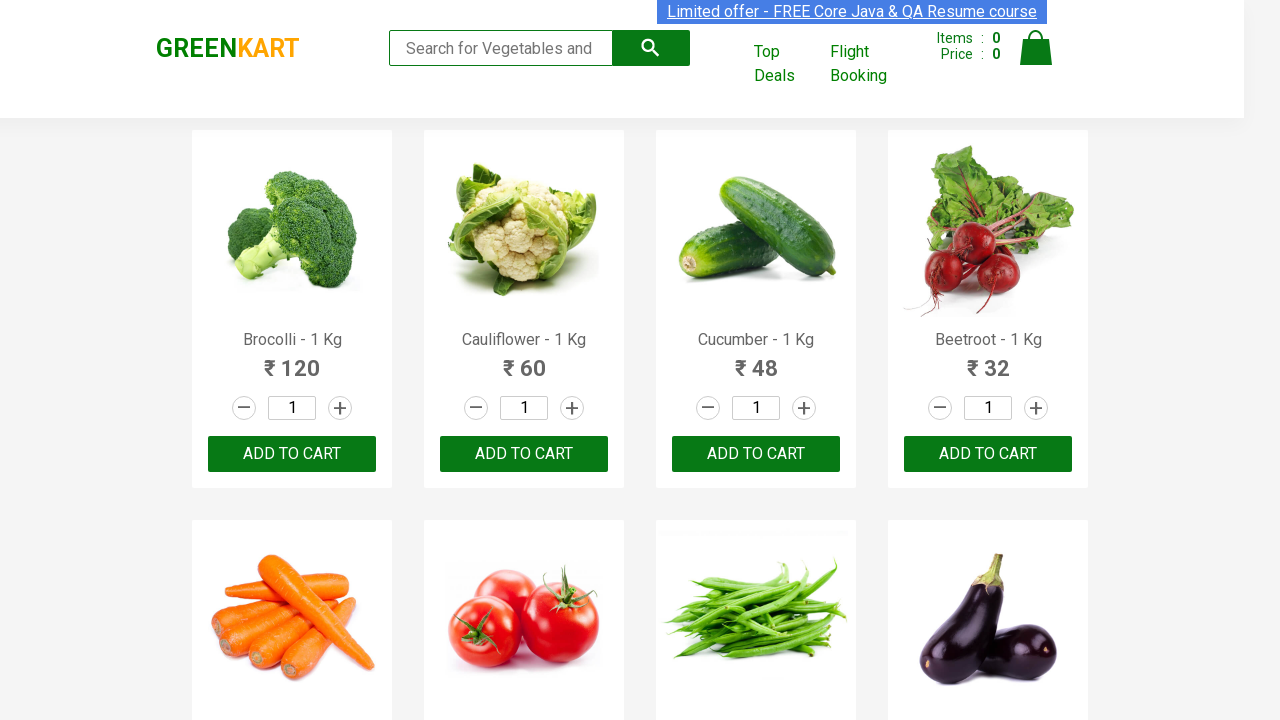

Typed 'ca' in search field on .search-keyword
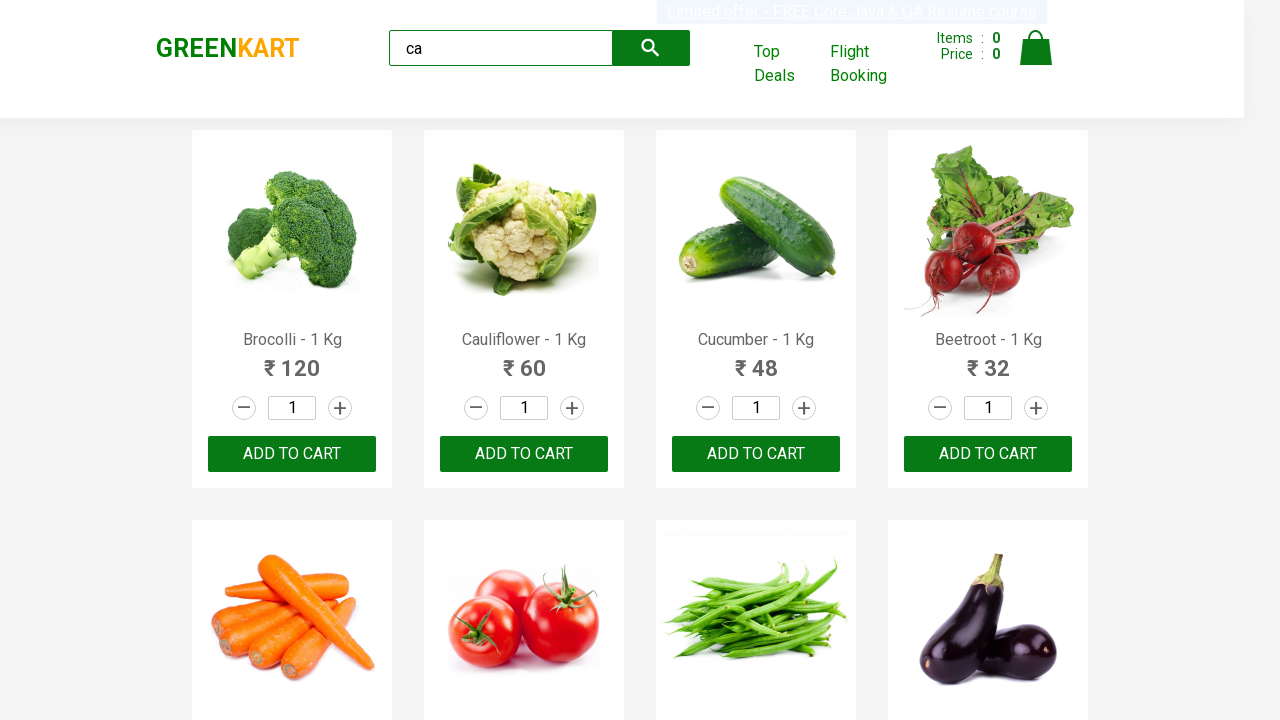

Products loaded after search
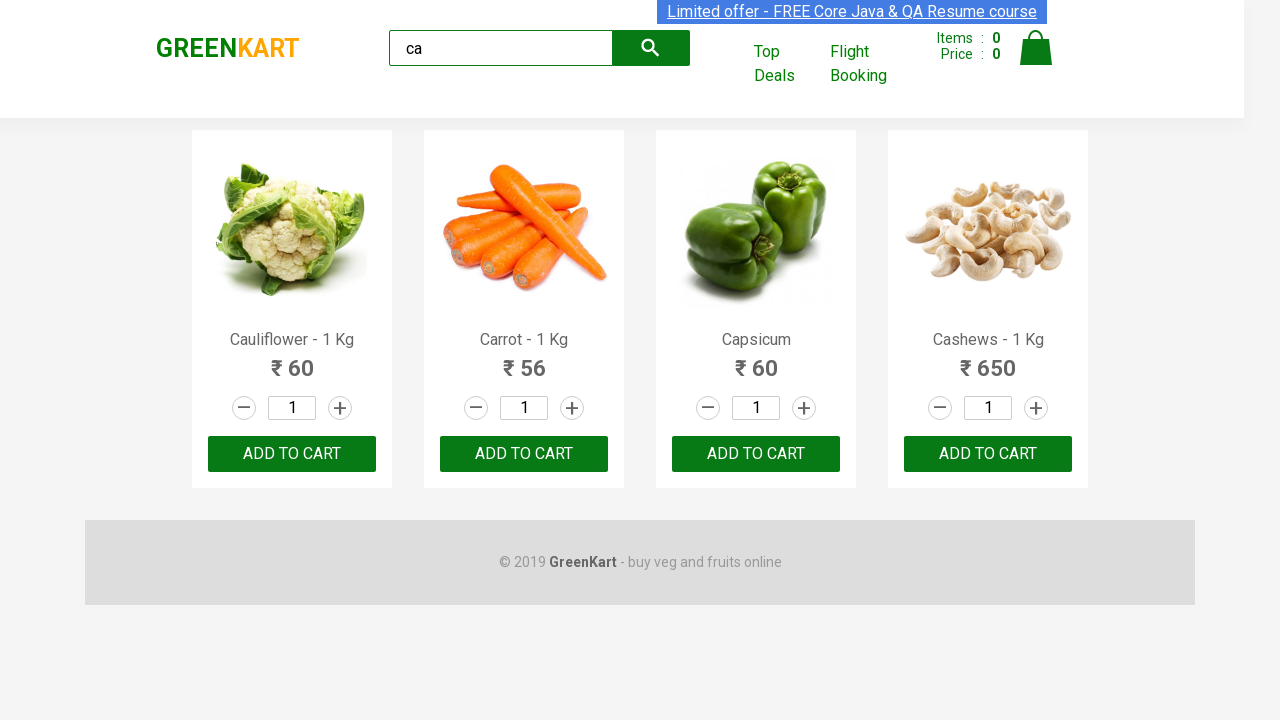

Clicked ADD TO CART button on Carrot product at (524, 454) on .products .product >> nth=1 >> button:has-text("ADD TO CART")
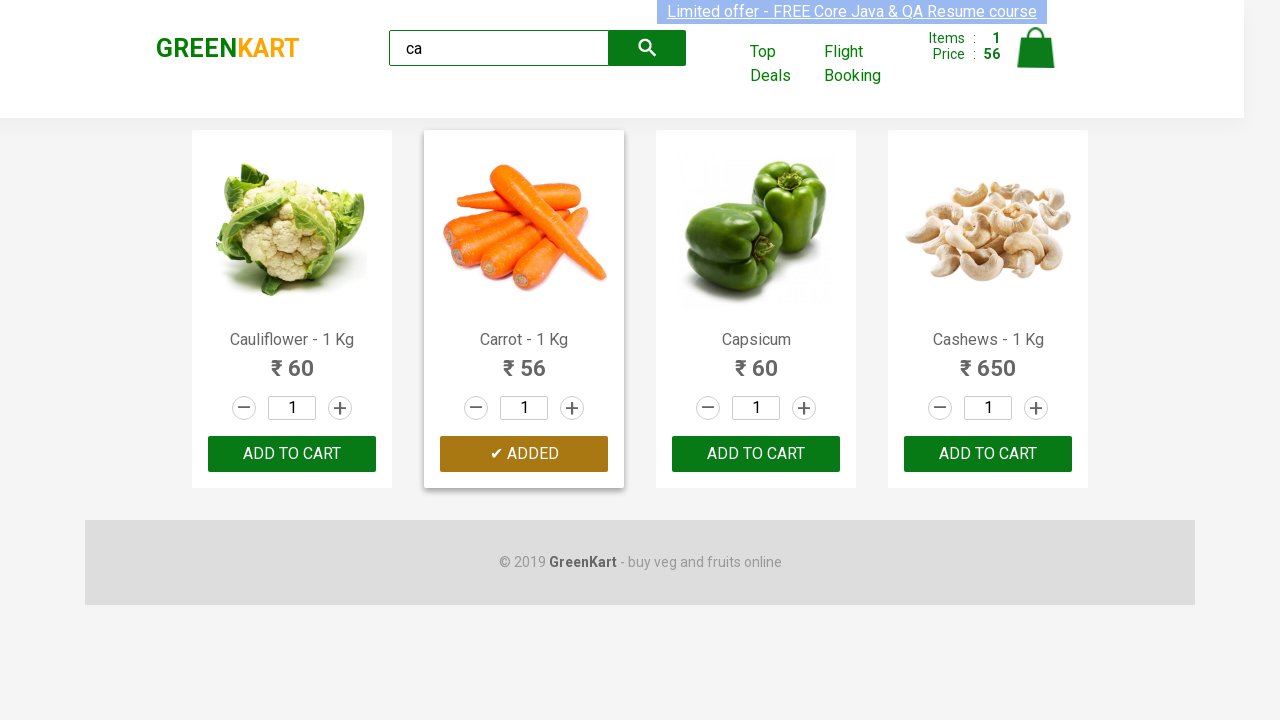

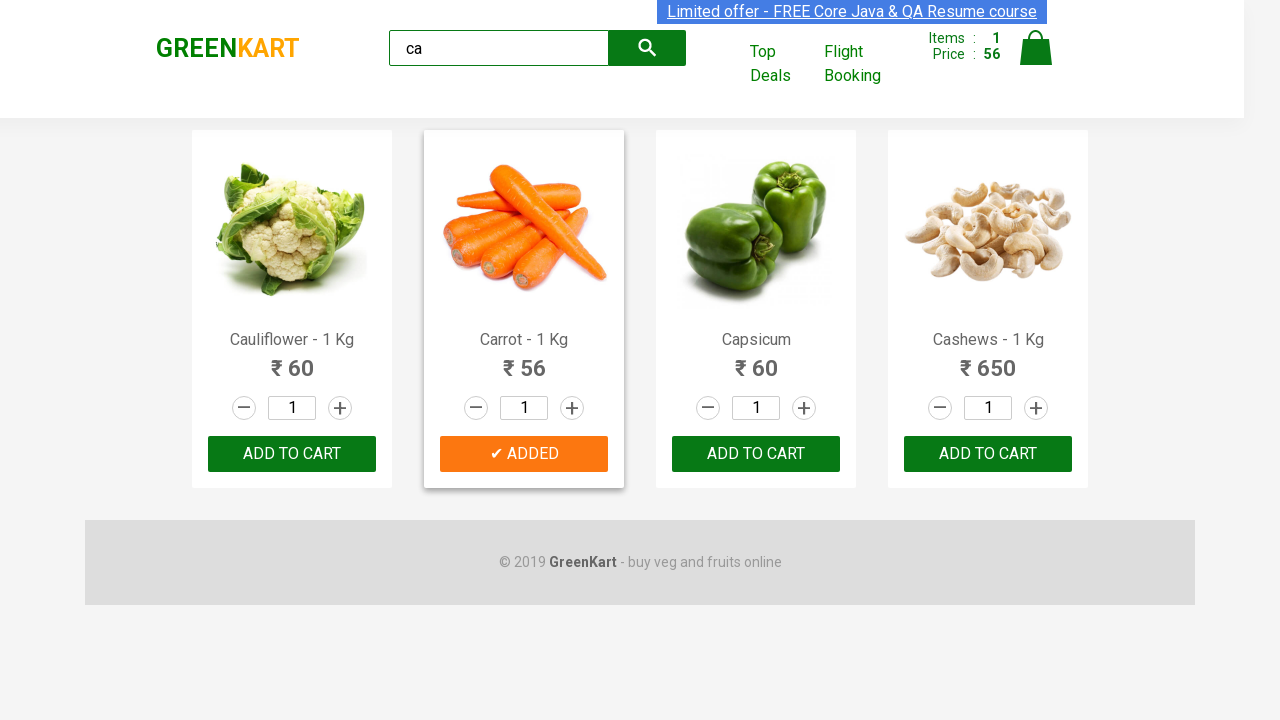